Tests right-click context menu functionality by right-clicking on an element, selecting the Paste option from the context menu, and handling the resulting alert

Starting URL: https://swisnl.github.io/jQuery-contextMenu/demo.html

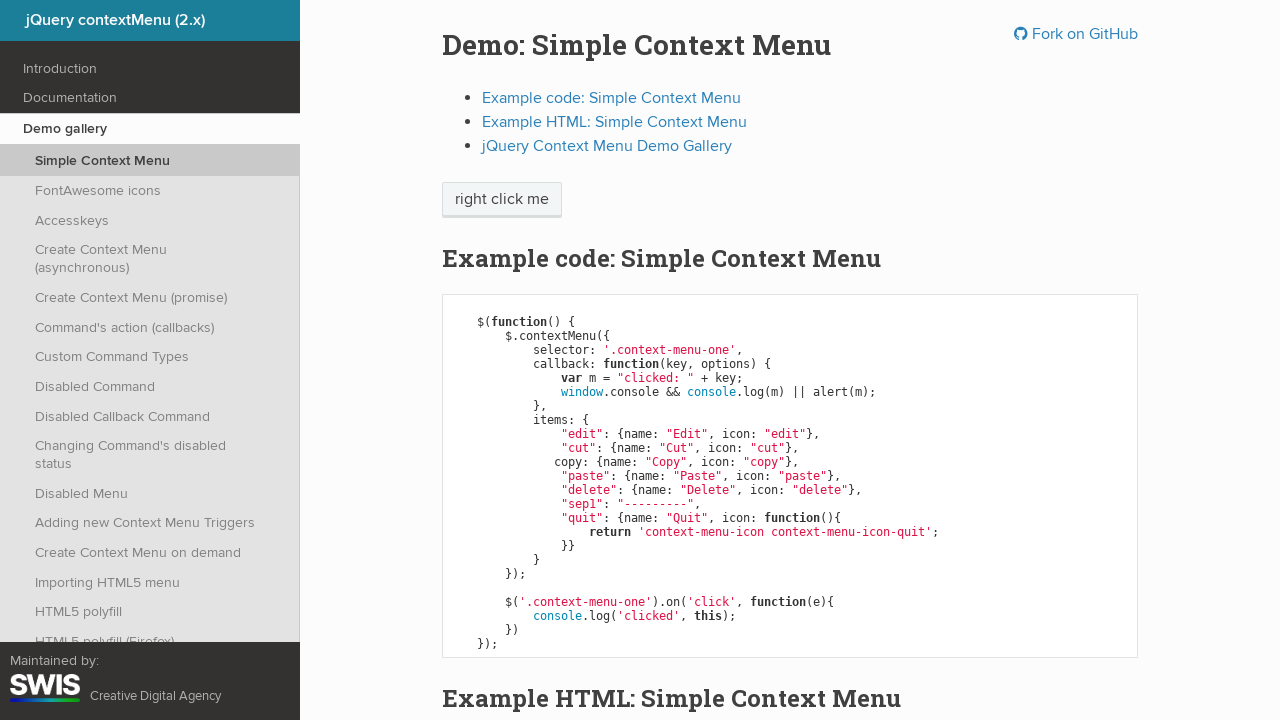

Located the 'right click me' element
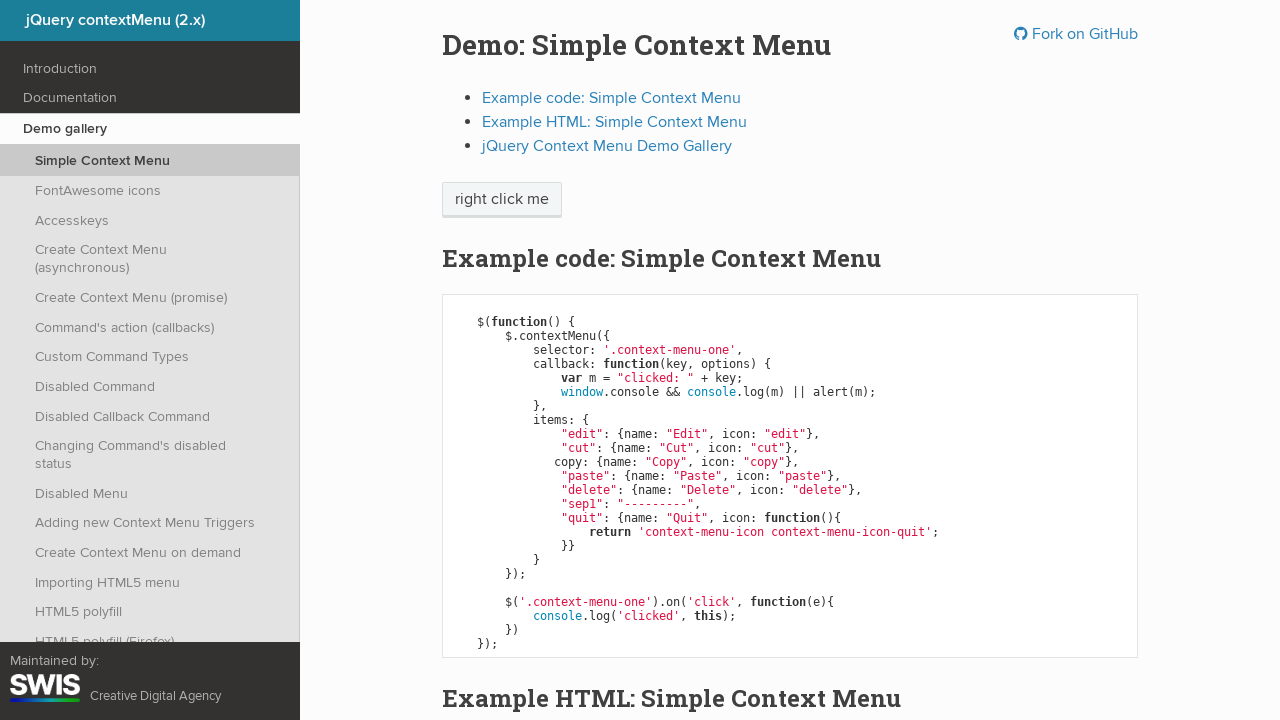

Right-clicked on the element to open context menu at (502, 200) on xpath=//span[text()='right click me']
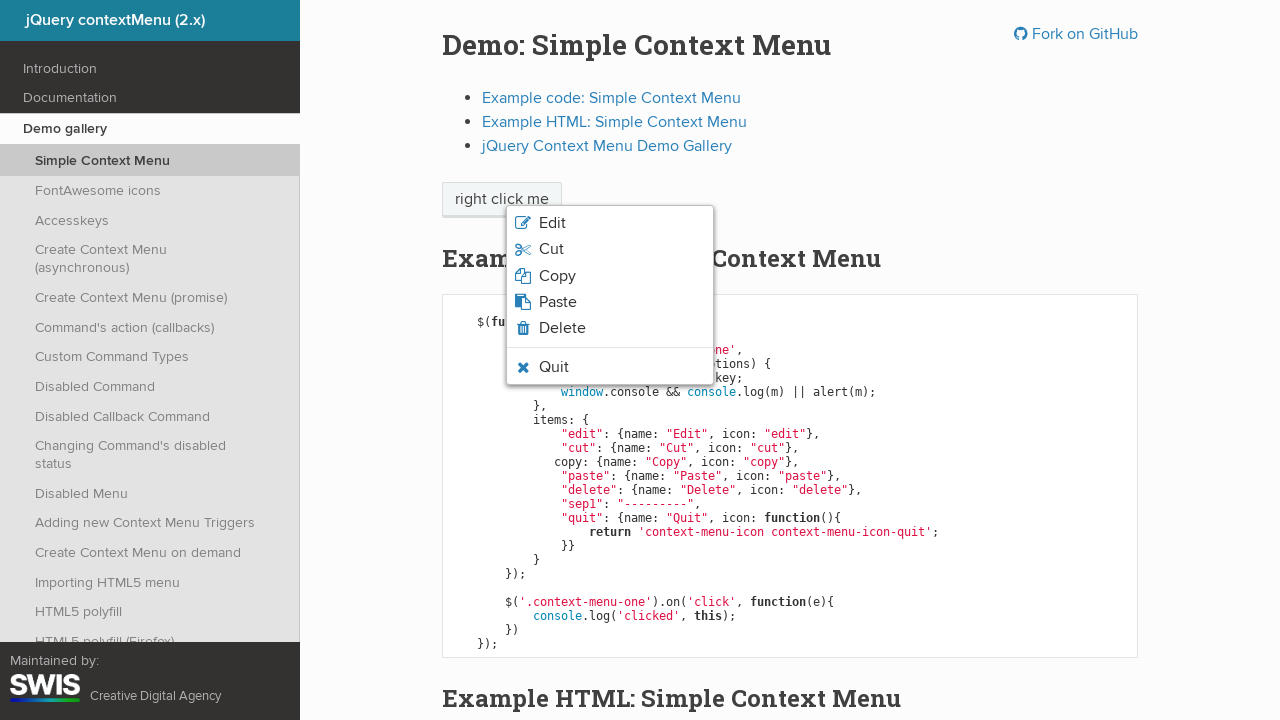

Clicked on 'Paste' option from context menu at (558, 302) on xpath=//span[text()='Paste']
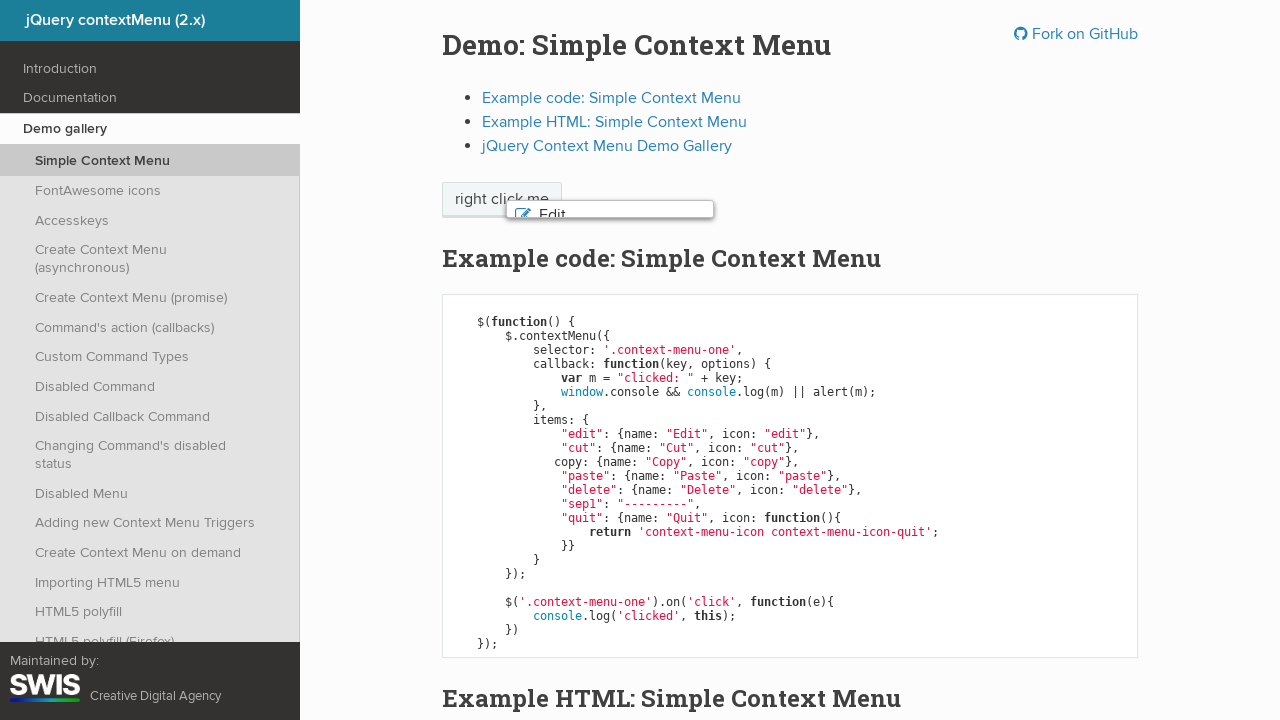

Set up alert dialog handler to accept alerts
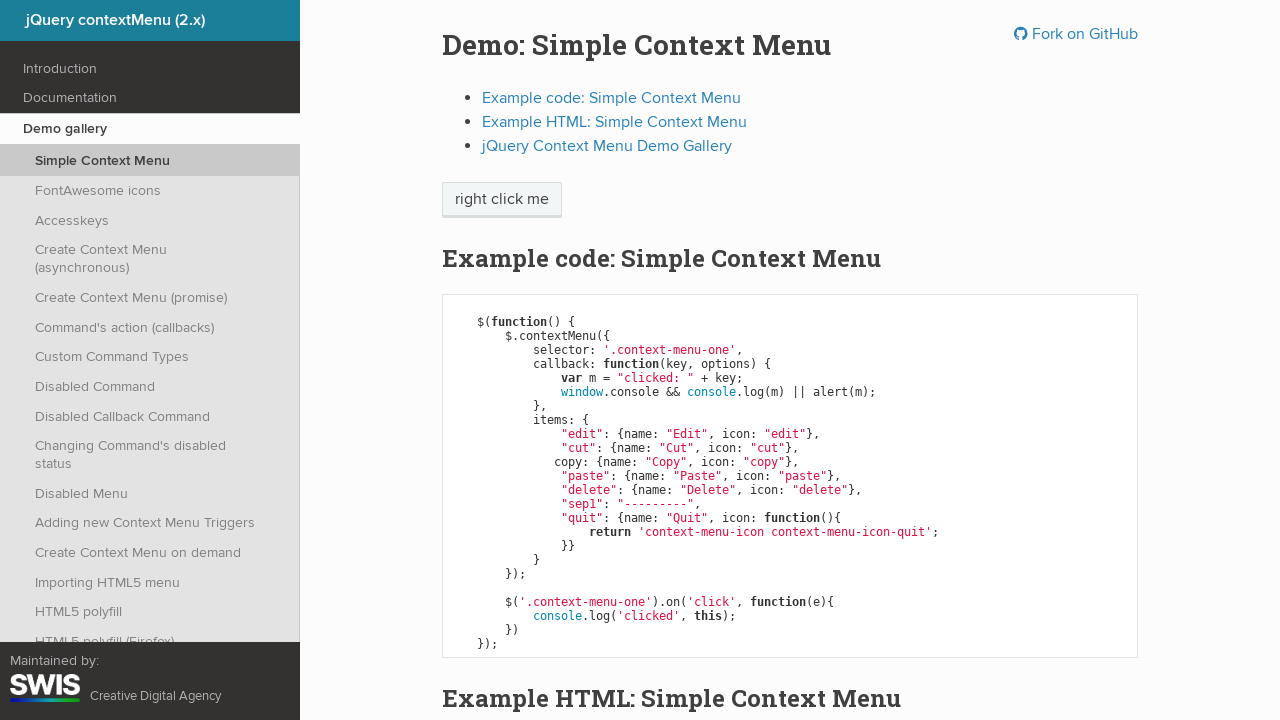

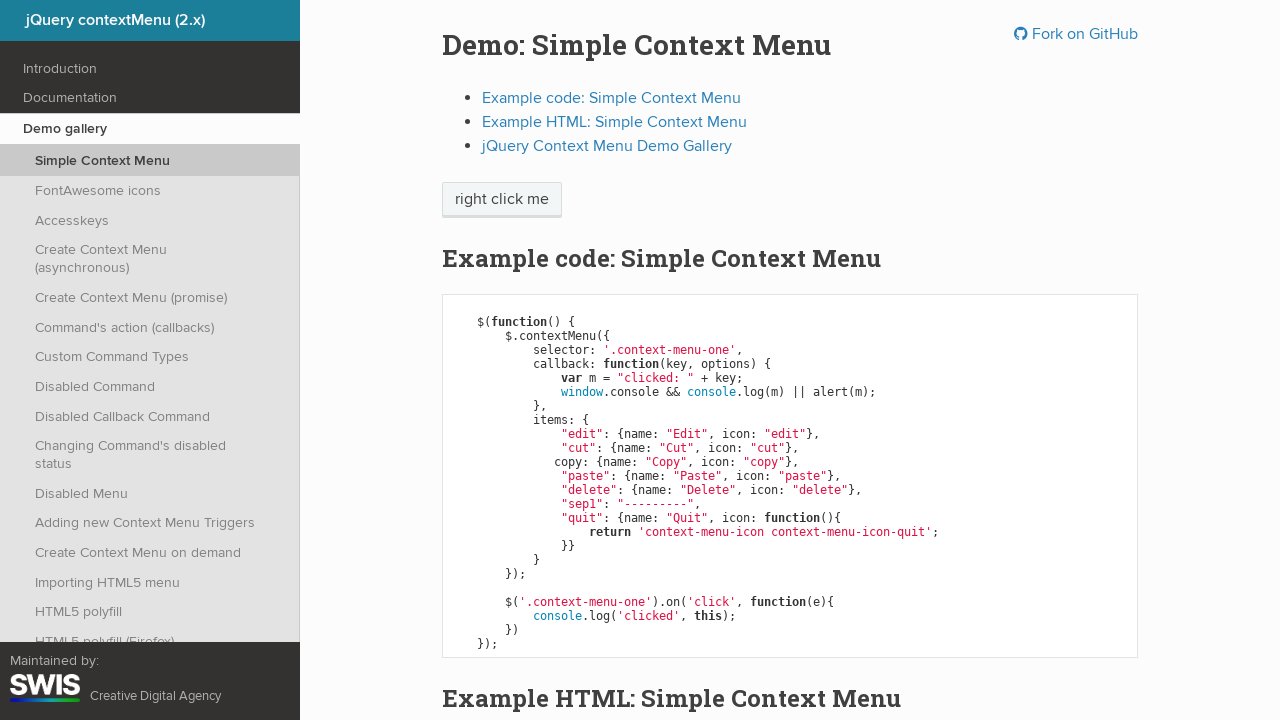